Tests registration form validation by entering an invalid phone number length and verifying the phone validation error

Starting URL: https://alada.vn/tai-khoan/dang-ky.html

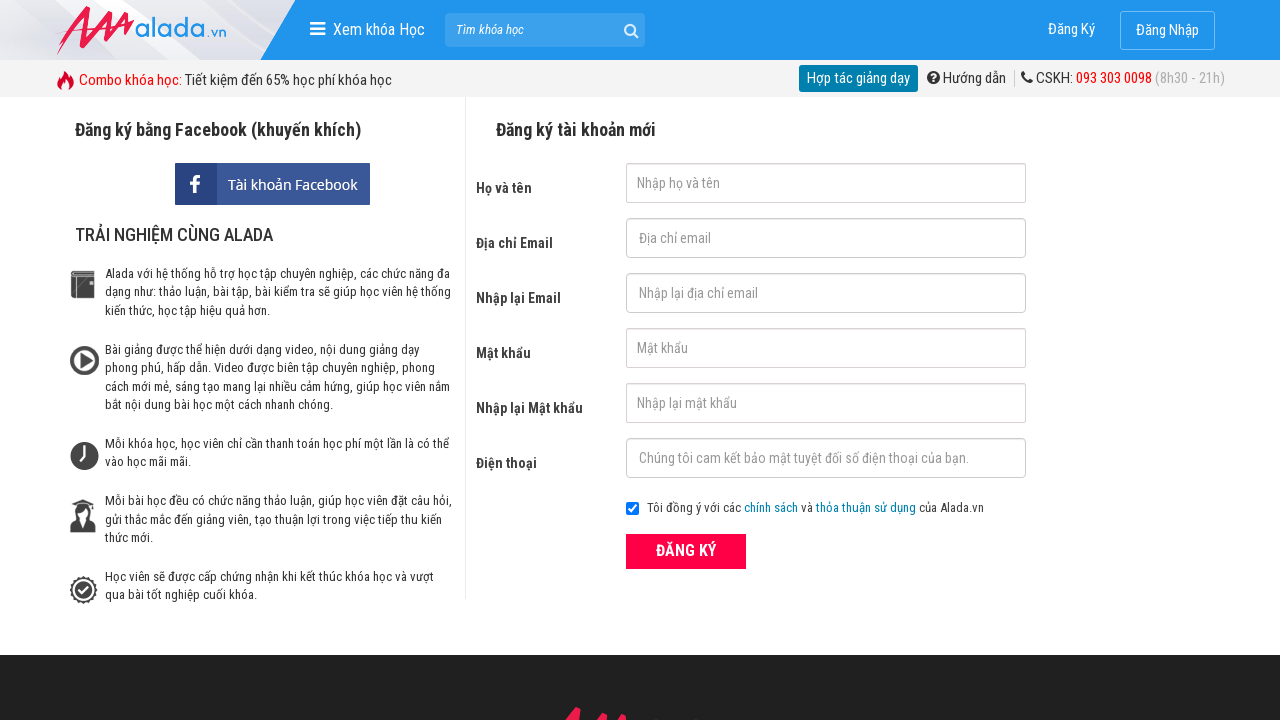

Filled first name field with 'Joe Biden' on #txtFirstname
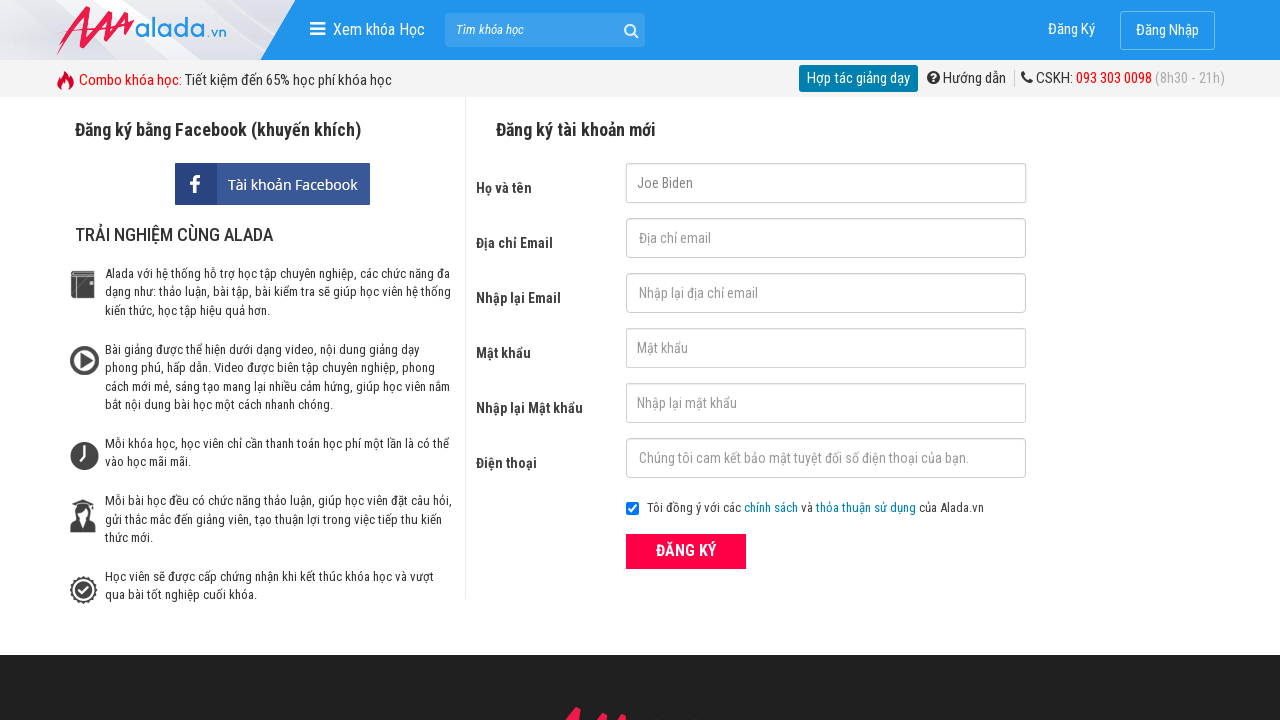

Filled email field with 'johnwick@gmail.net' on #txtEmail
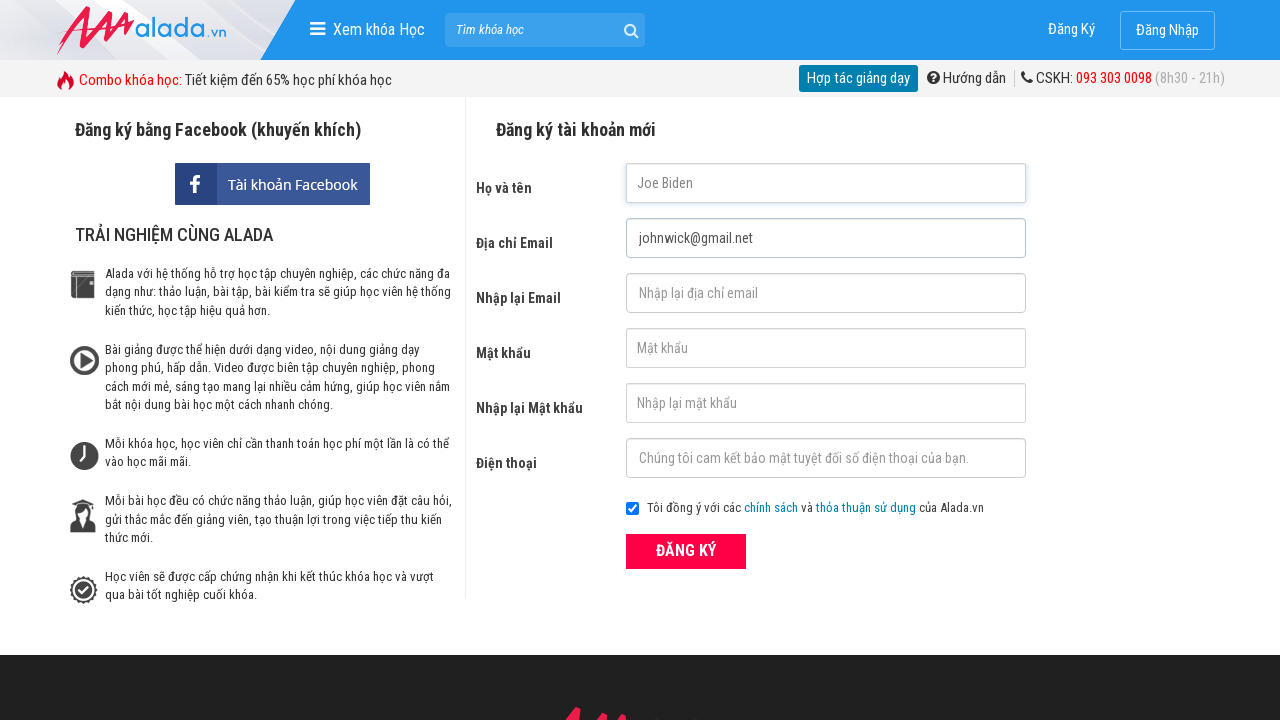

Filled confirm email field with 'johnwick@gmail.com' on #txtCEmail
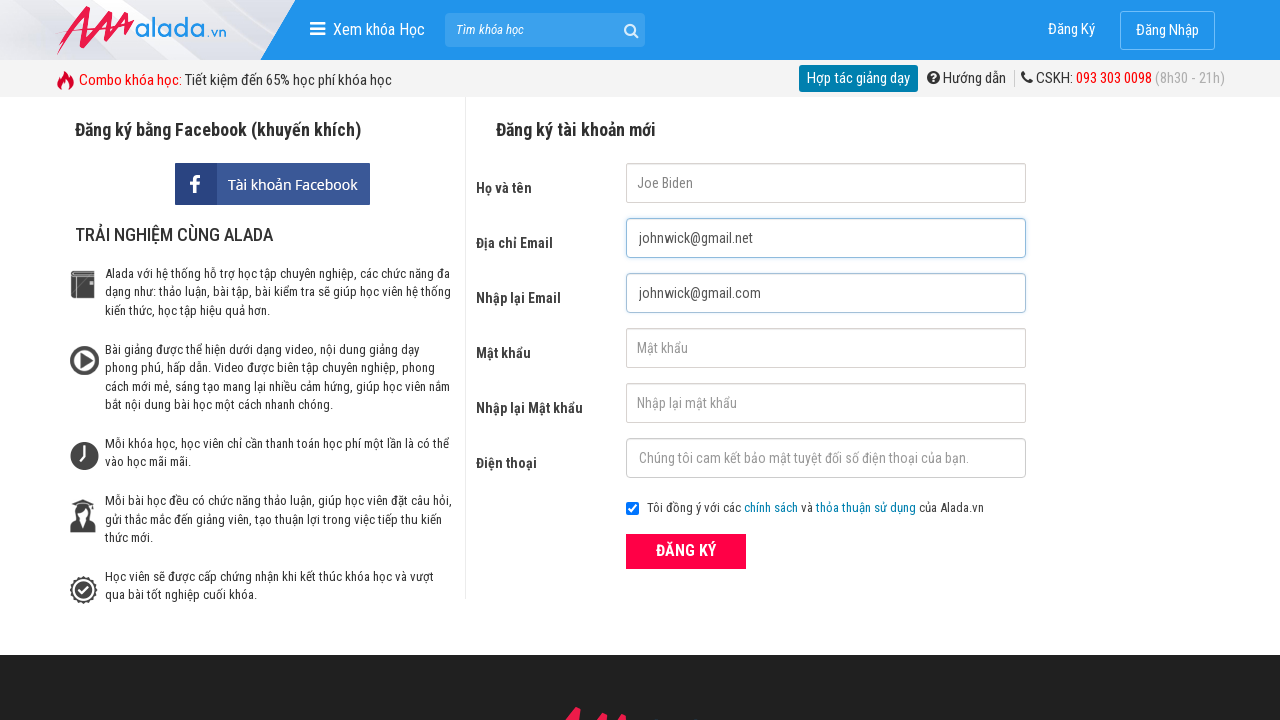

Filled password field with '123456' on #txtPassword
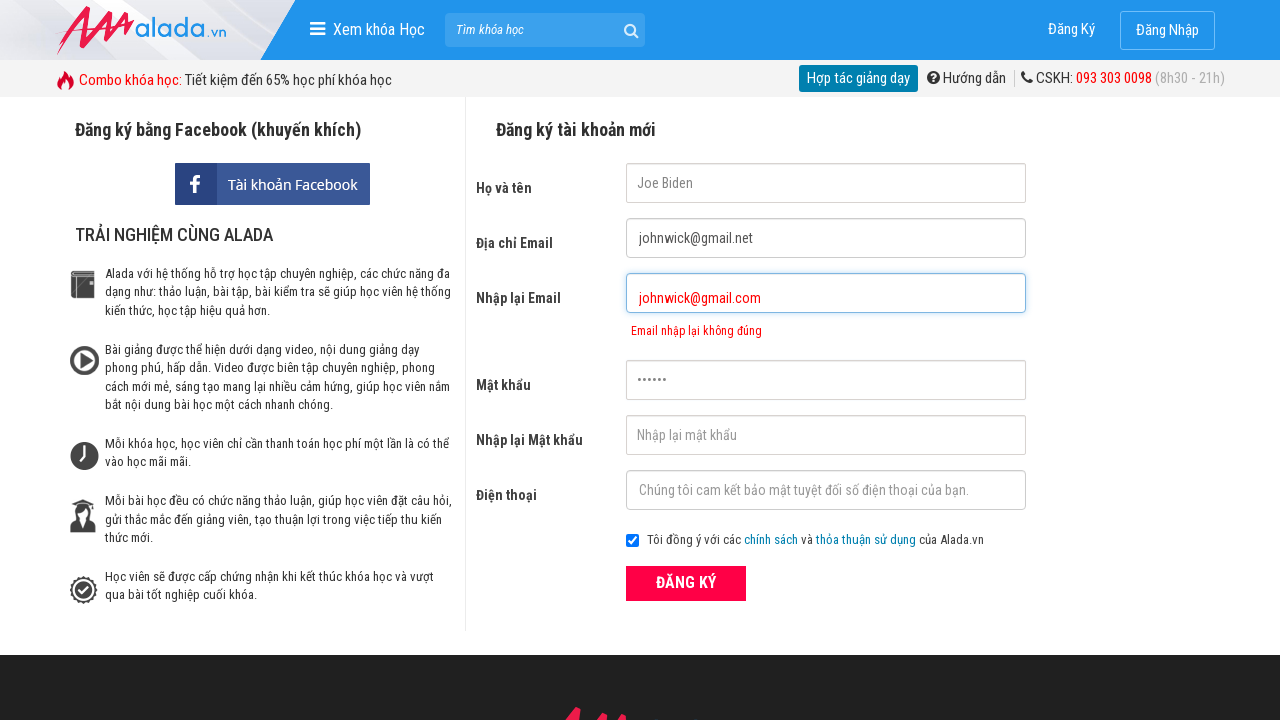

Filled confirm password field with '123457' on #txtCPassword
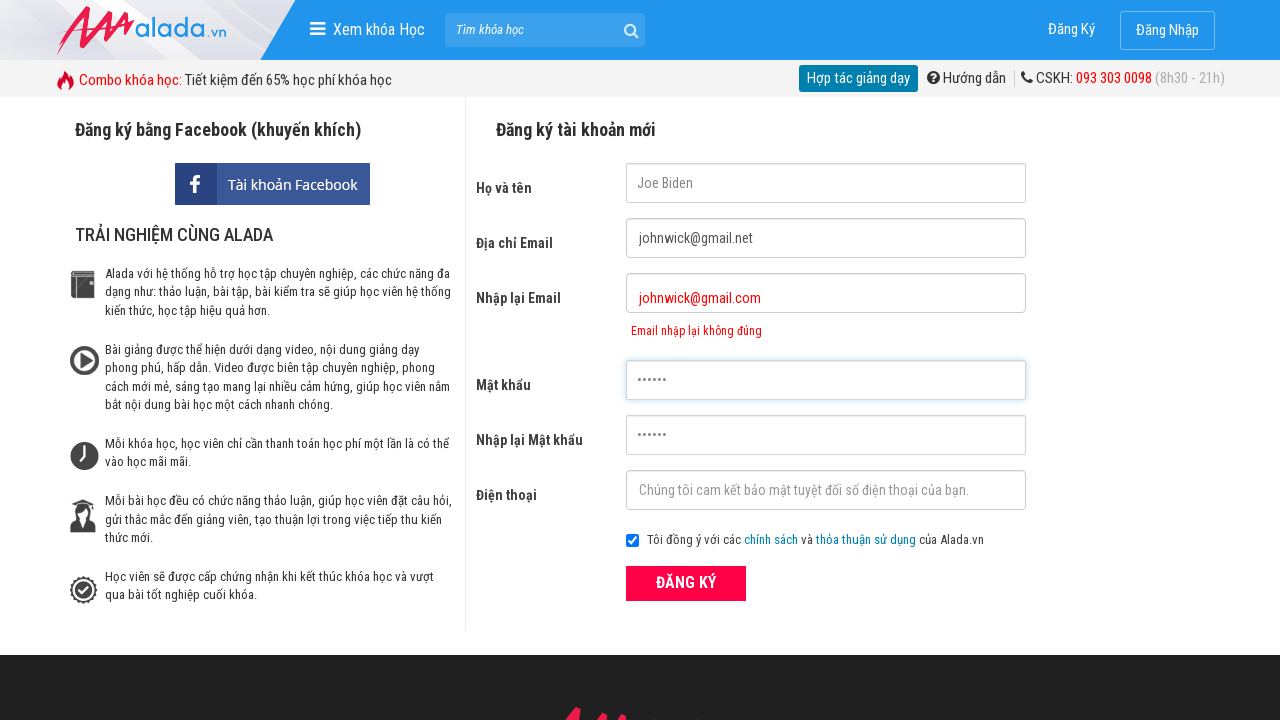

Filled phone field with invalid phone number '035335289' (too short) on #txtPhone
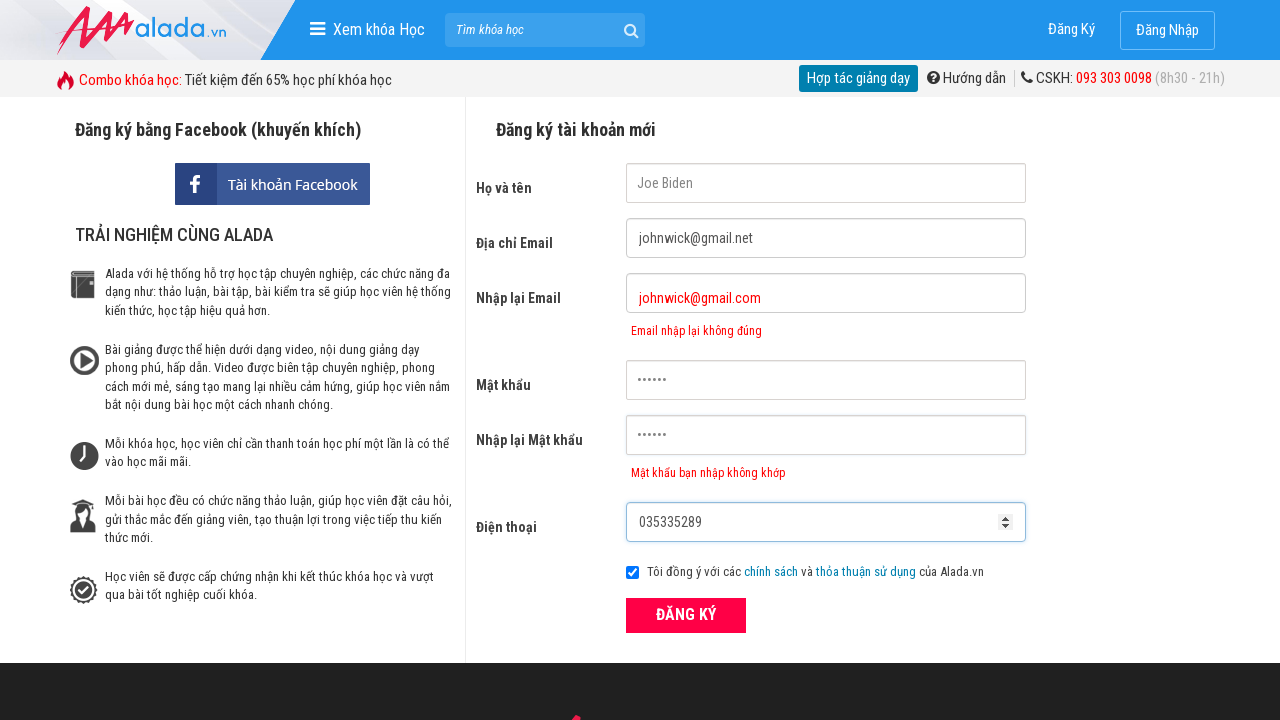

Clicked the register button at (686, 615) on xpath=//button[text()='ĐĂNG KÝ' and @type='submit']
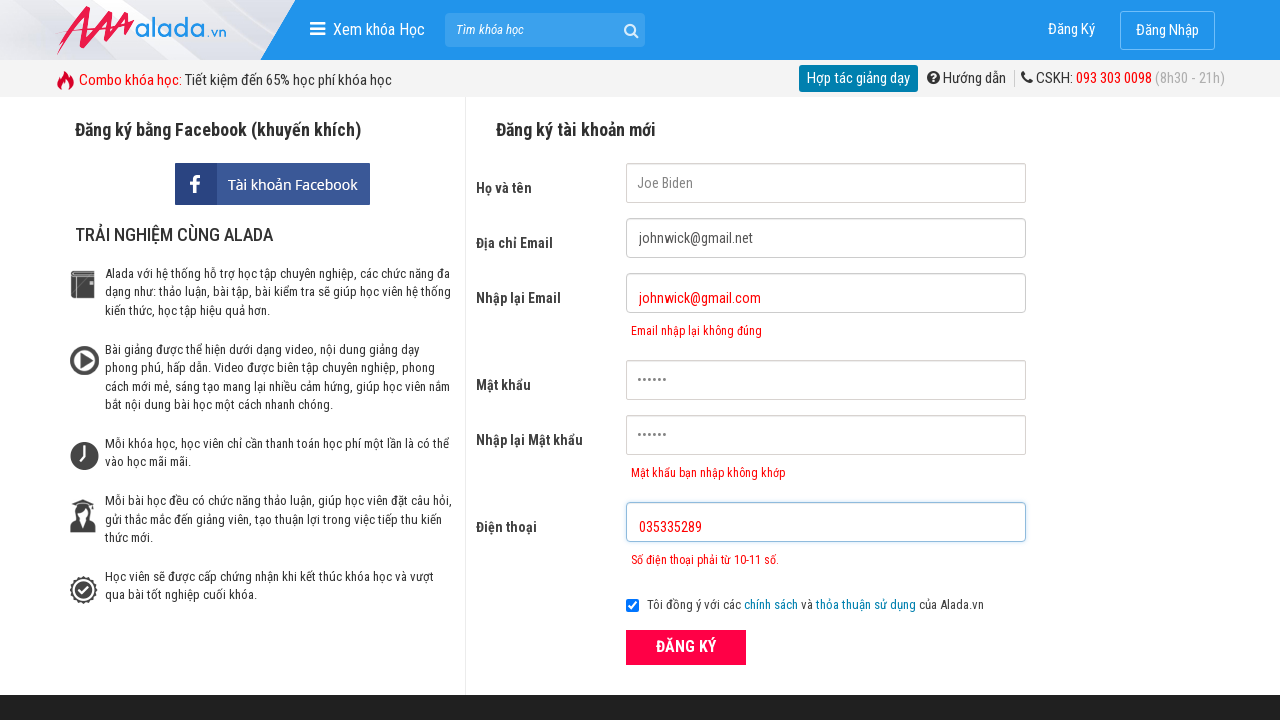

Phone validation error message appeared
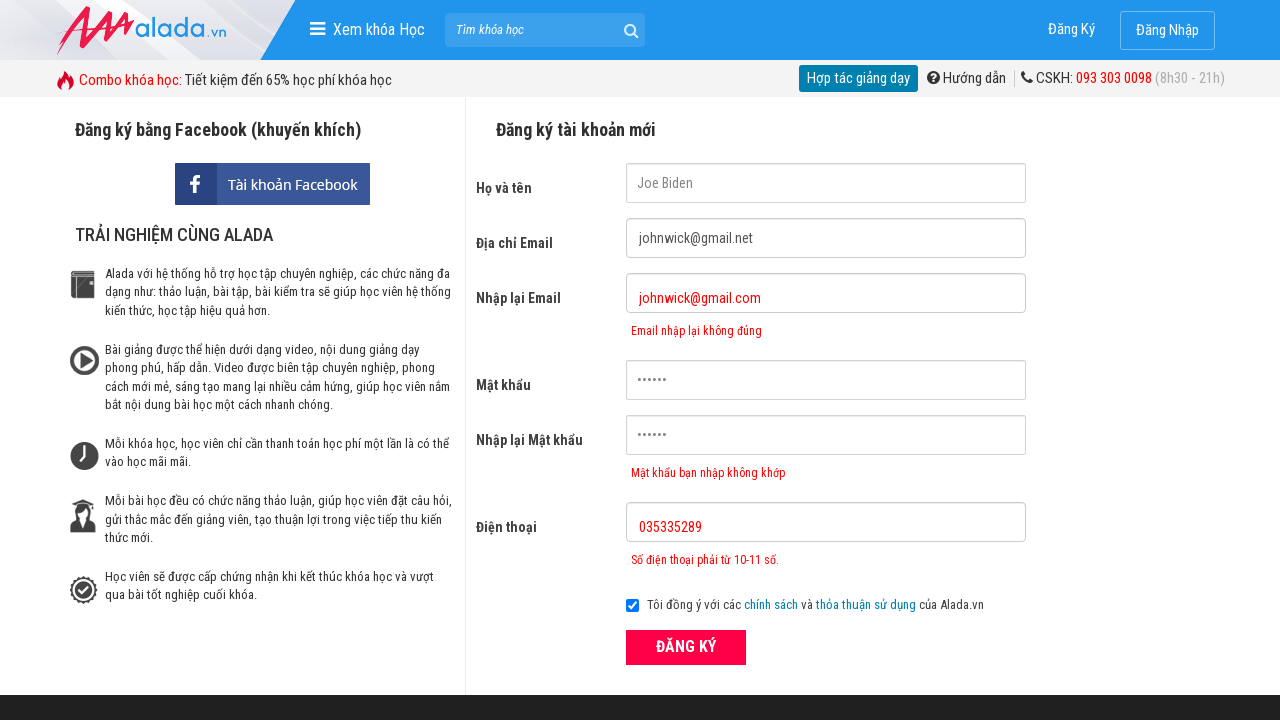

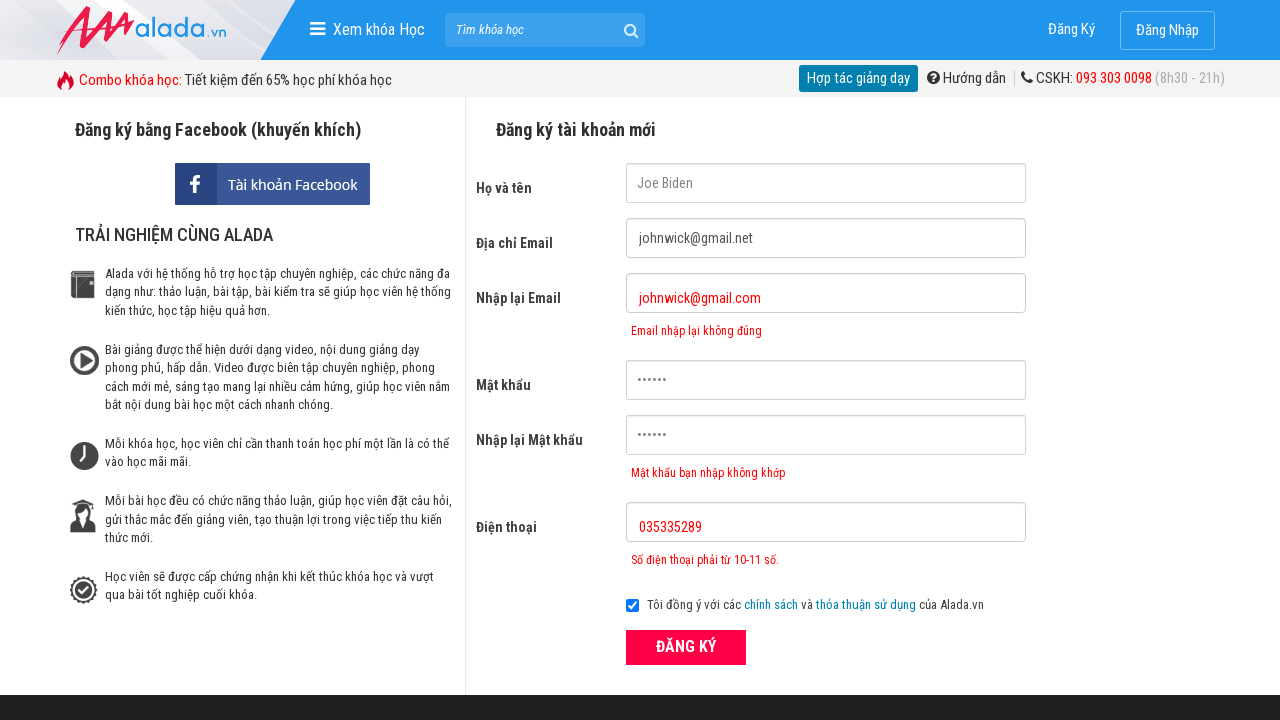